Tests name field validation with invalid characters and verifies the error message appears

Starting URL: https://www.mobicip.com/support

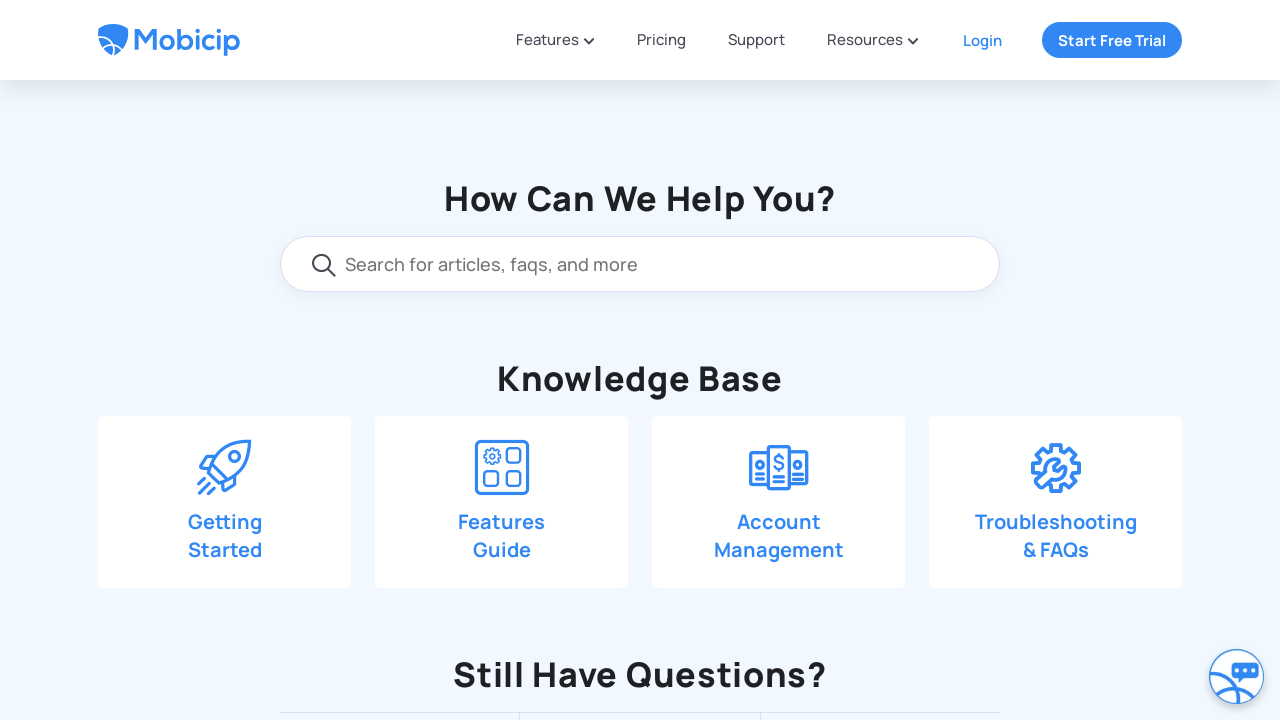

Scrolled down 550px to view contact form area
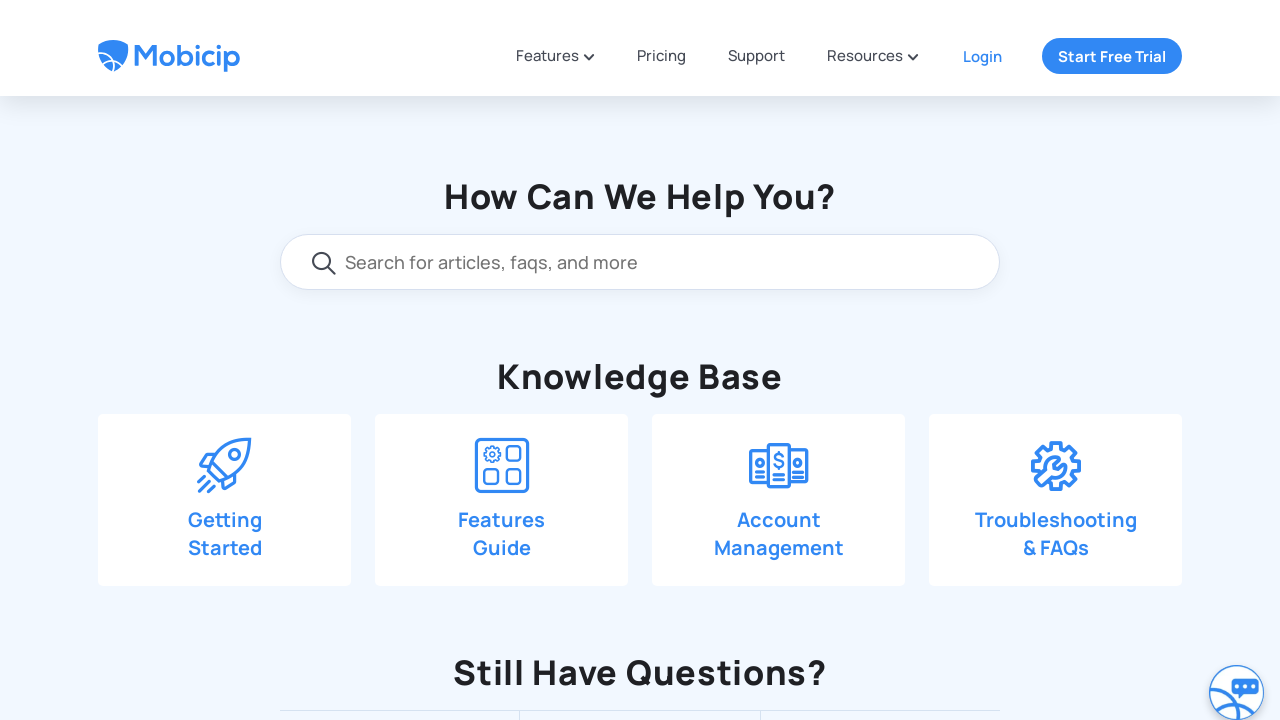

Clicked 'Drop us a line' button to open contact form at (663, 190) on xpath=//span[text()='Drop us a line']
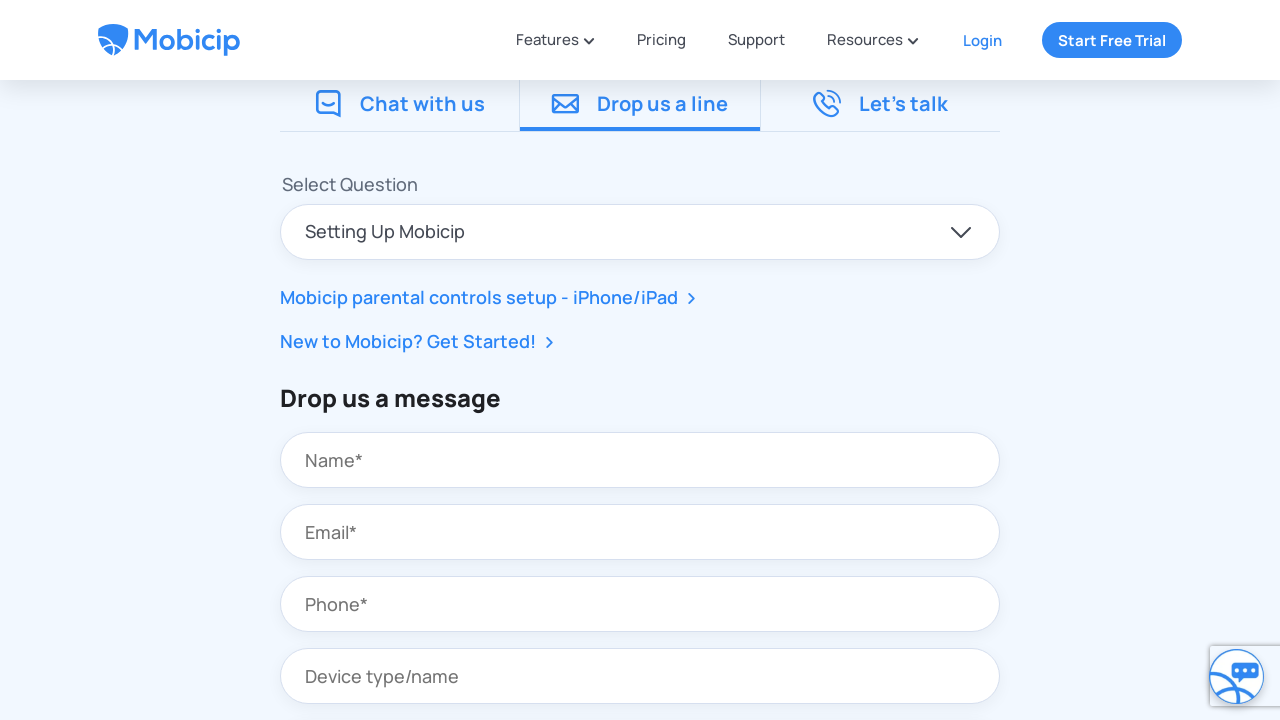

Cleared name input field on input#contact_name
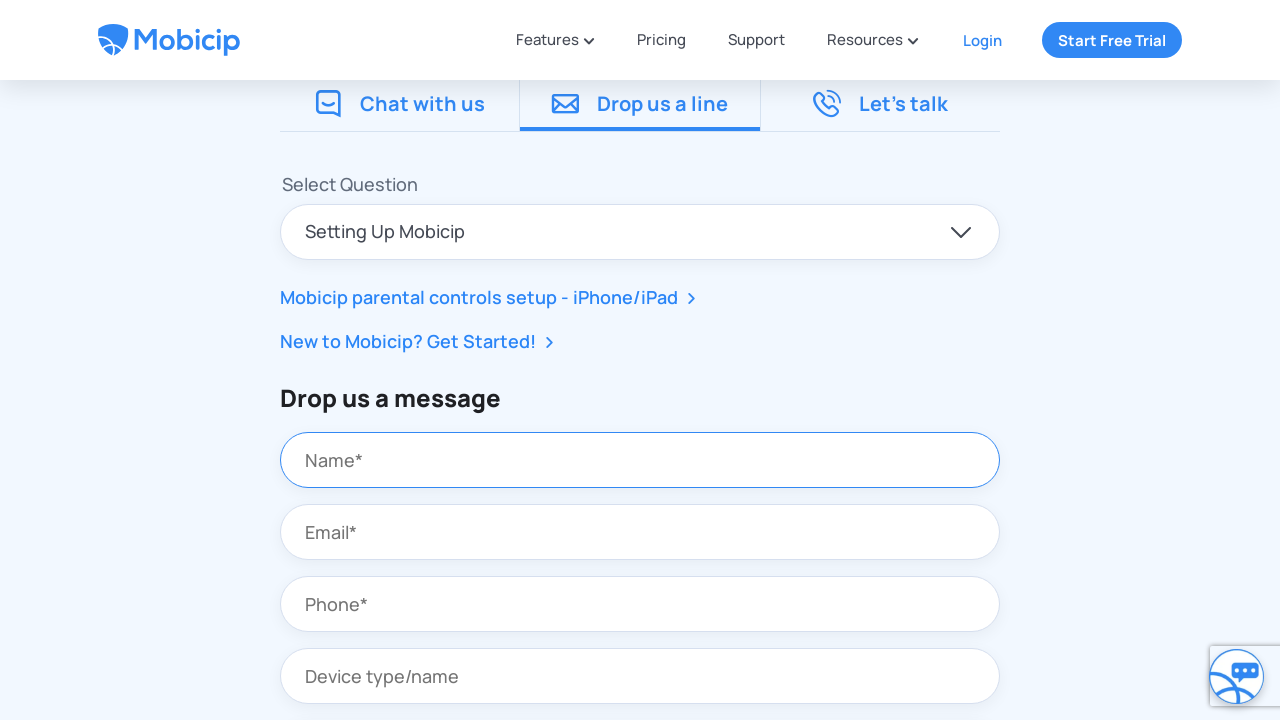

Filled name field with invalid characters 'vikram!@#' on input#contact_name
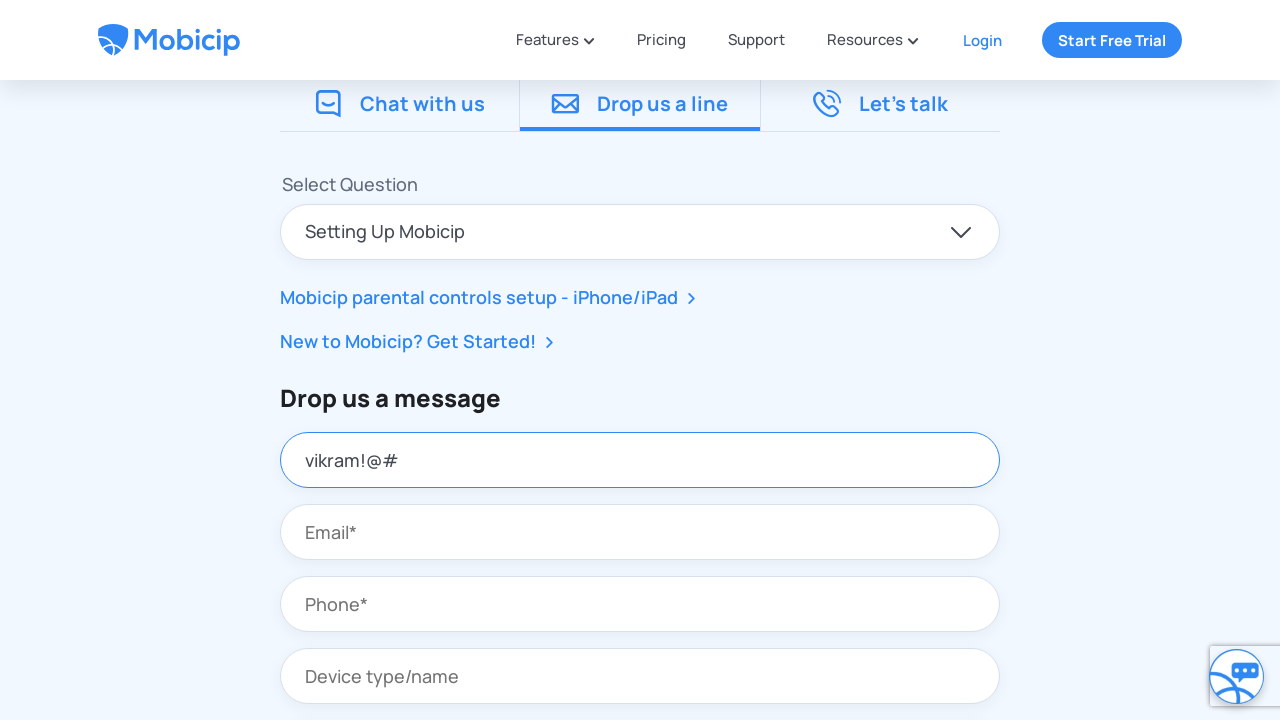

Scrolled down 350px to access submit button
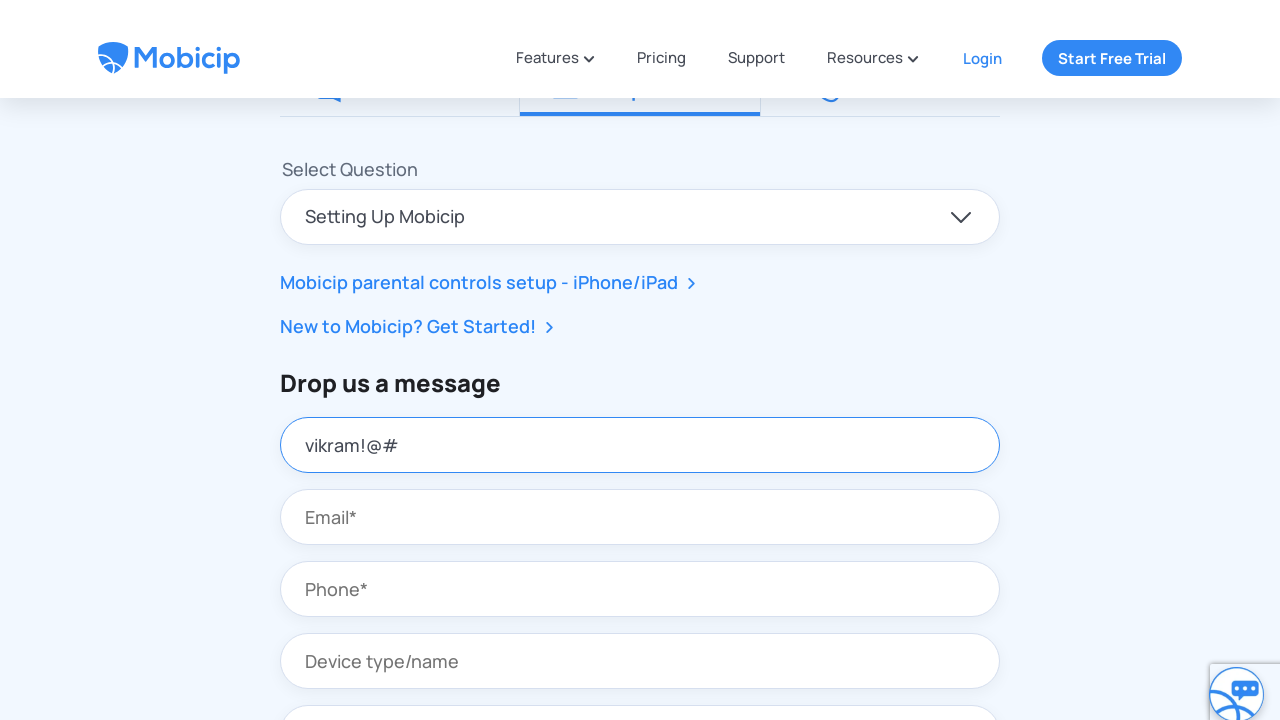

Clicked Submit button to submit form with invalid name at (766, 707) on xpath=//button[text()='Submit']
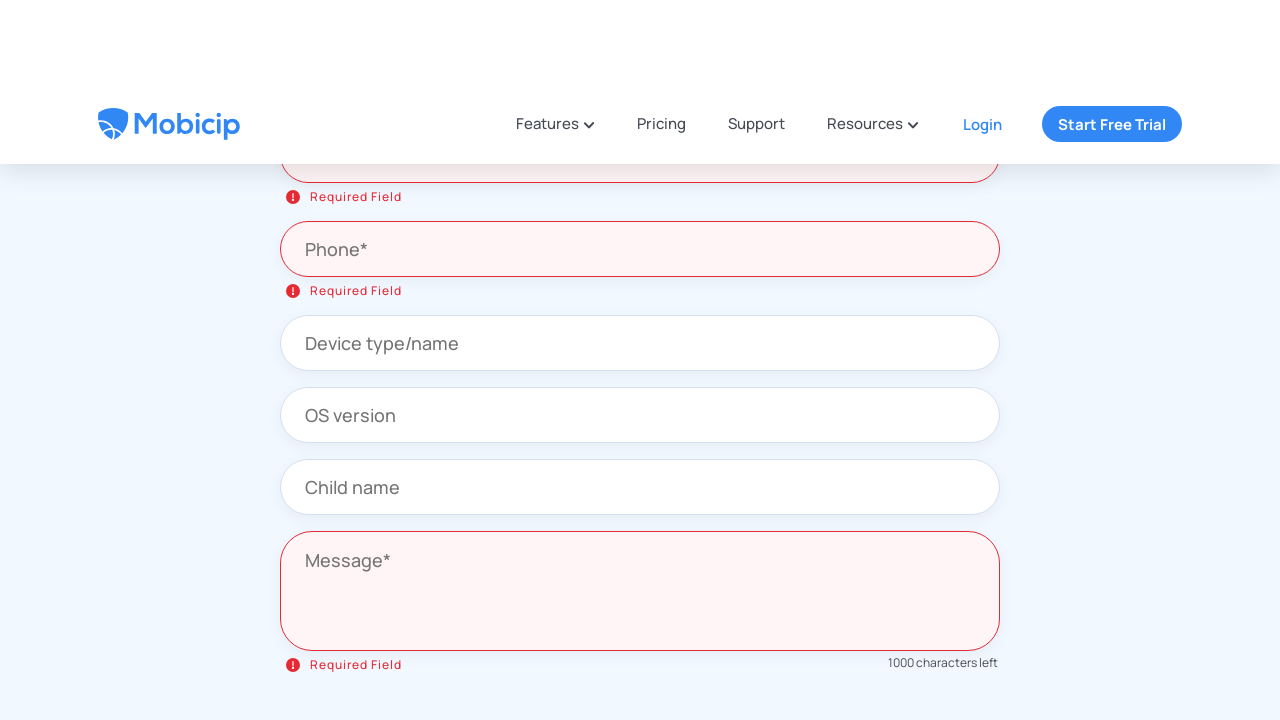

Scrolled back up 350px to view error message area
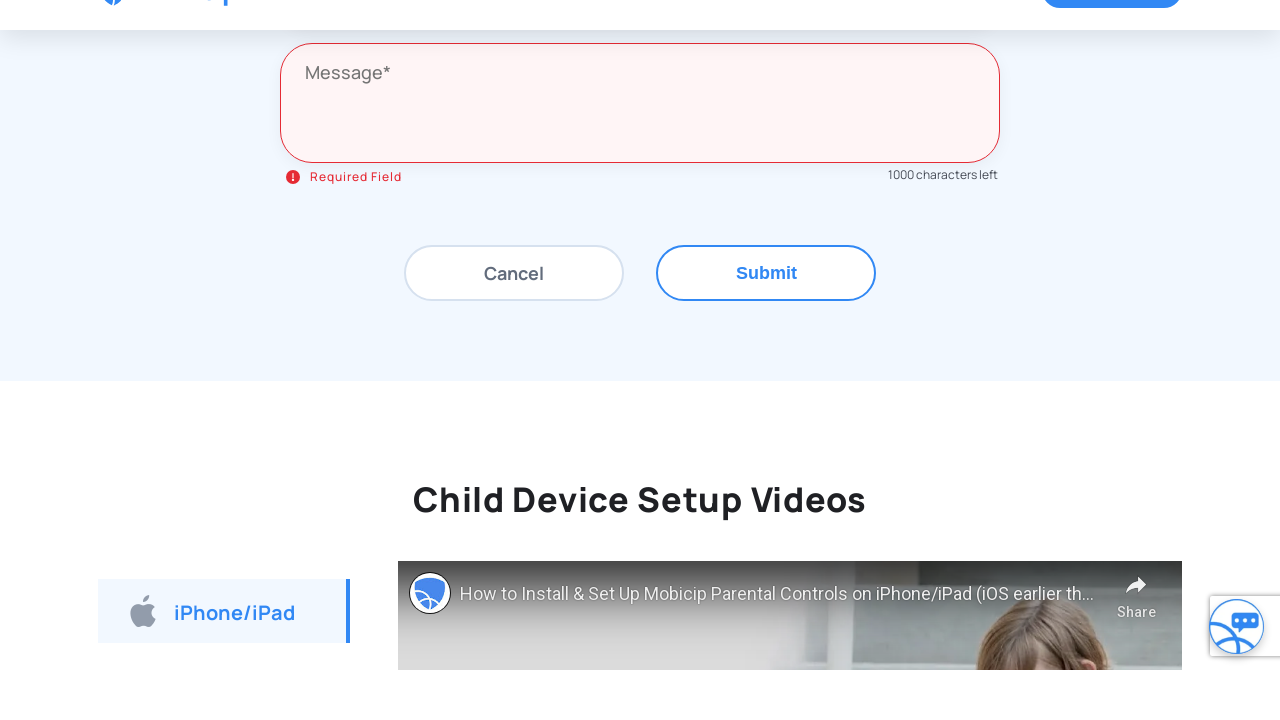

Verified error message 'Alphanumeric characters and -_(), only accepted' appeared
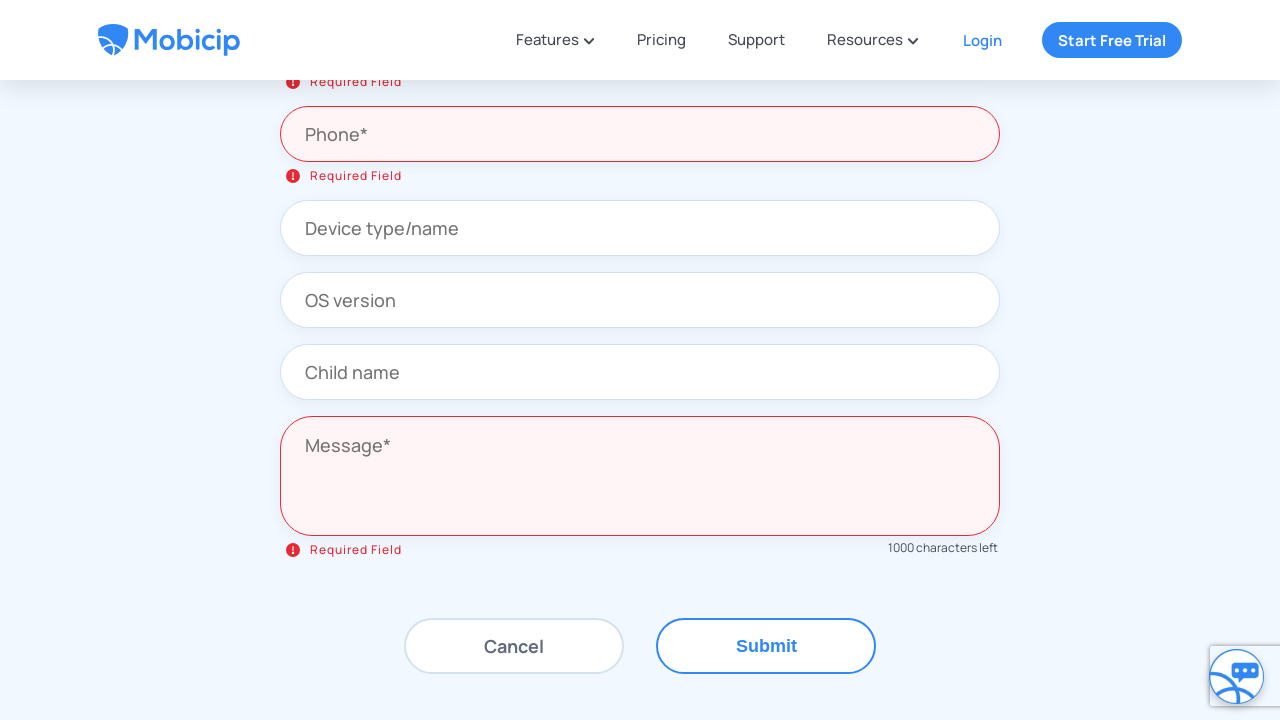

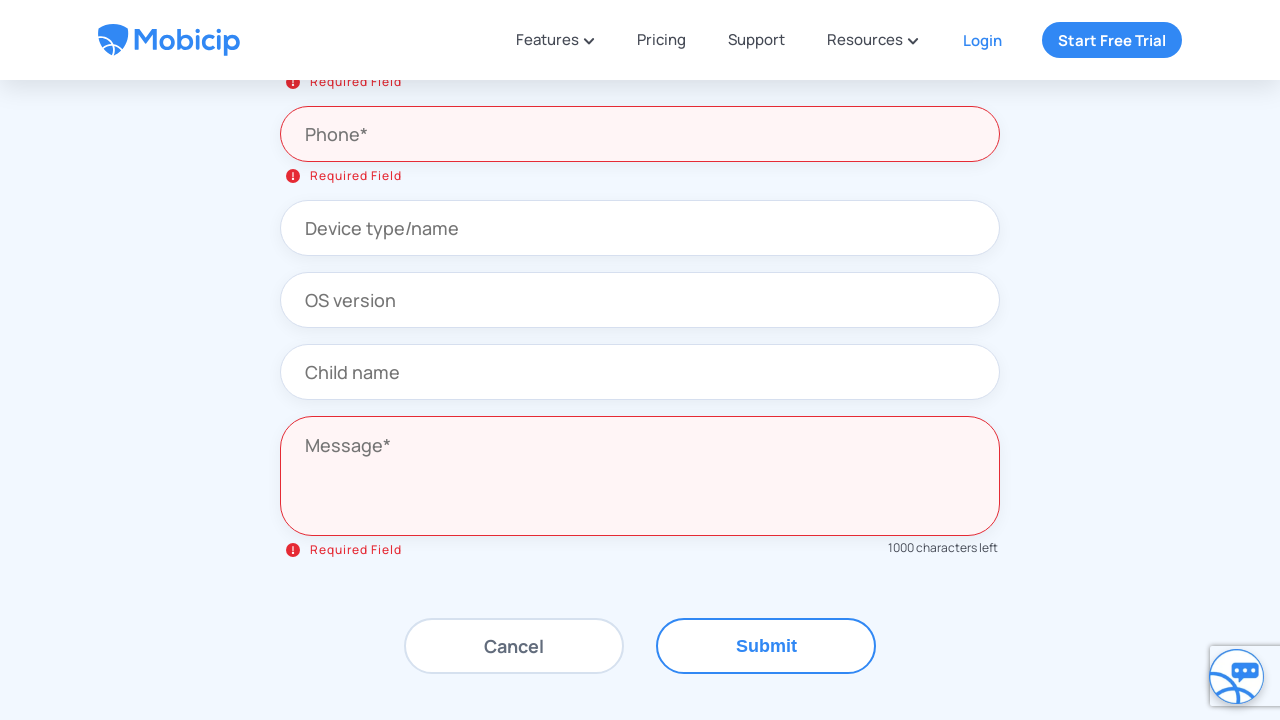